Navigates to the OrangeHRM demo site and verifies that the page title is "OrangeHRM"

Starting URL: https://opensource-demo.orangehrmlive.com/

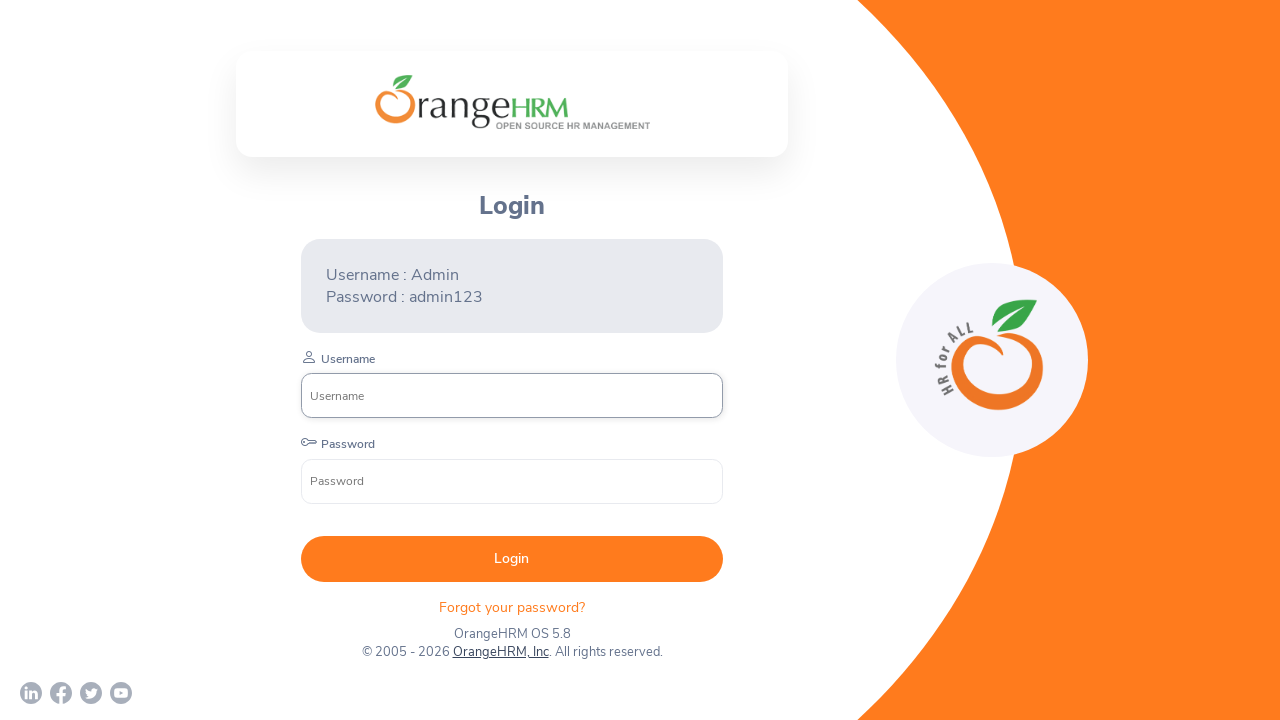

Navigated to OrangeHRM demo site
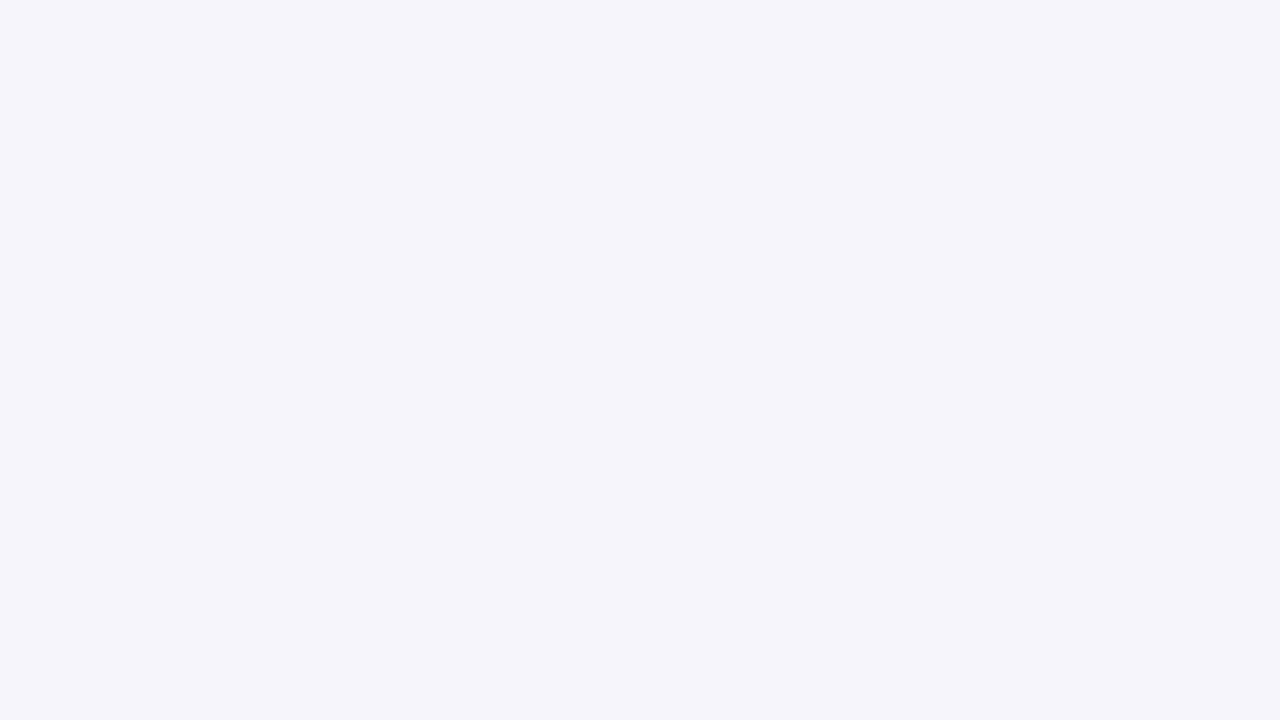

Verified page title is 'OrangeHRM'
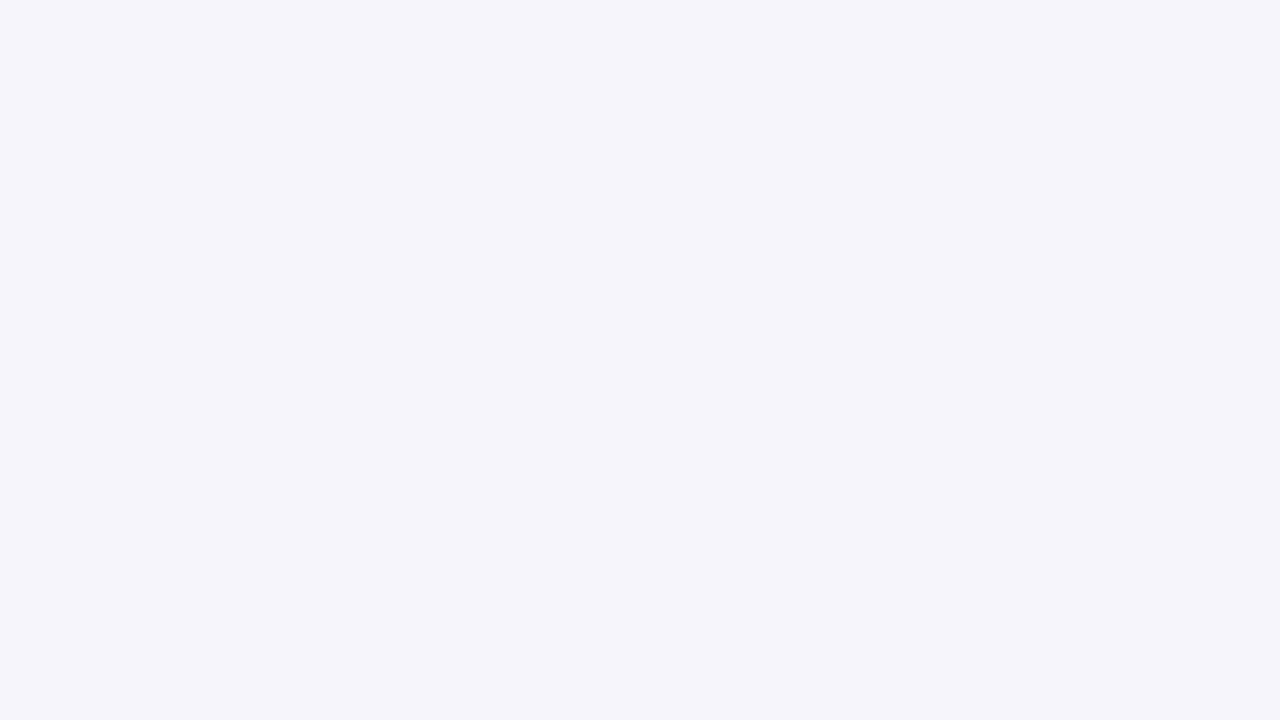

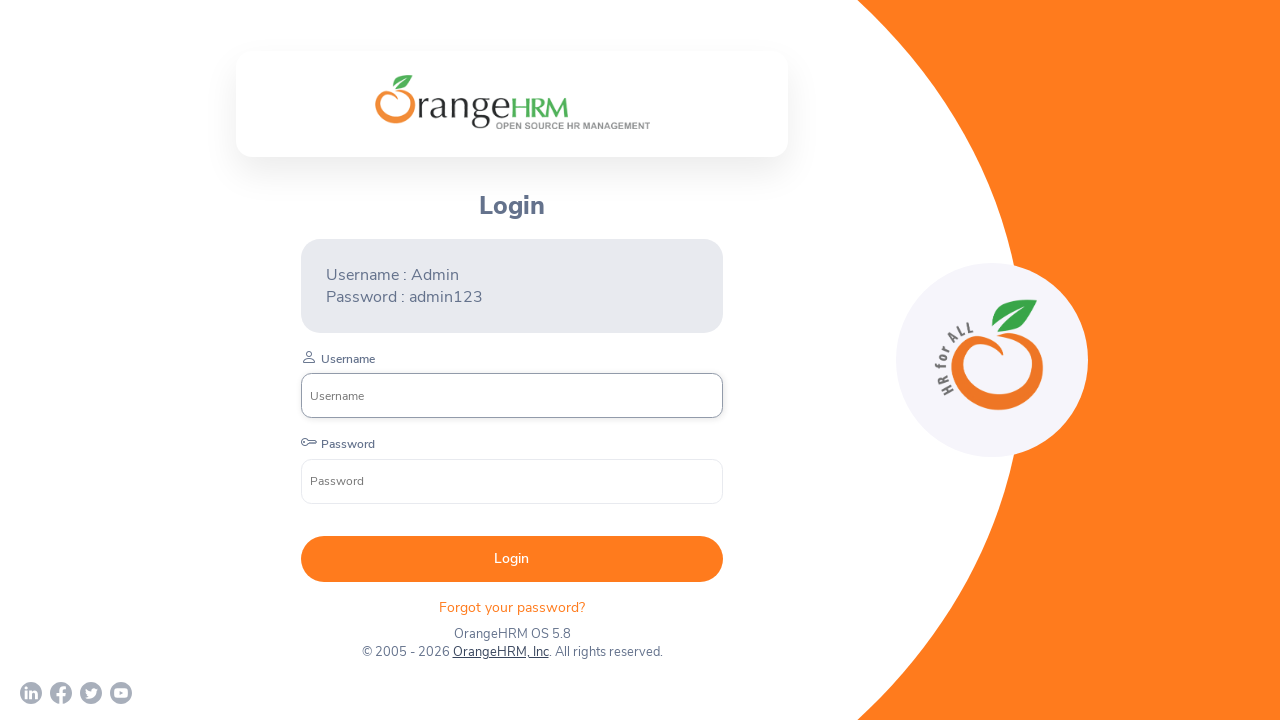